Tests tab switching functionality by clicking a link that opens a new tab, switching between tabs, and getting page titles

Starting URL: https://bhanusaii.wordpress.com

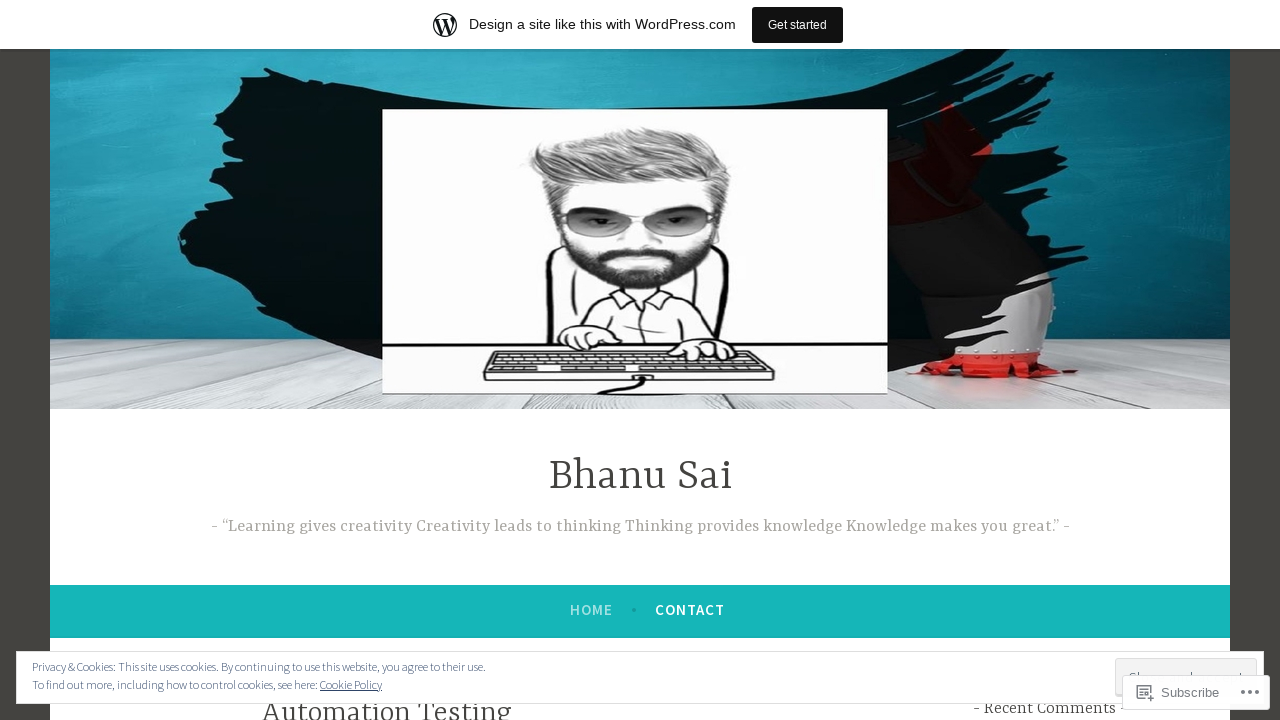

Clicked SELENIUM QUIZ-1 link to open new tab at (328, 361) on text=SELENIUM QUIZ-1
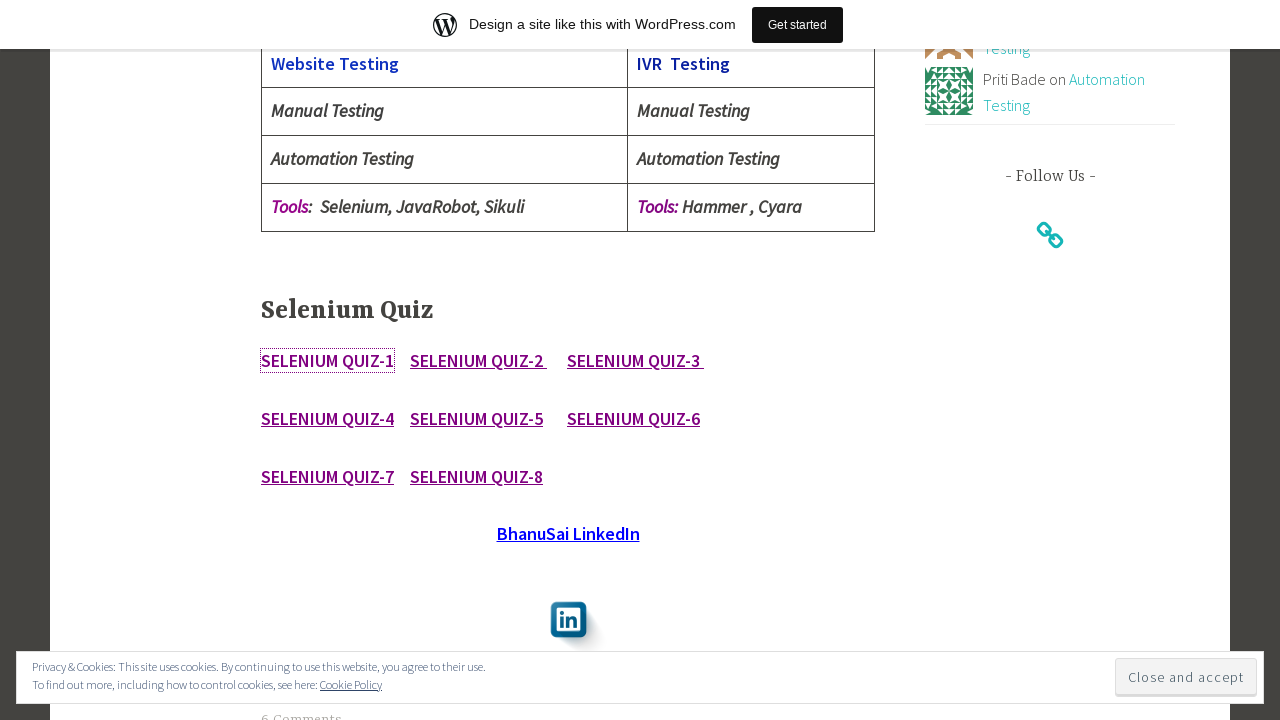

New tab opened and captured
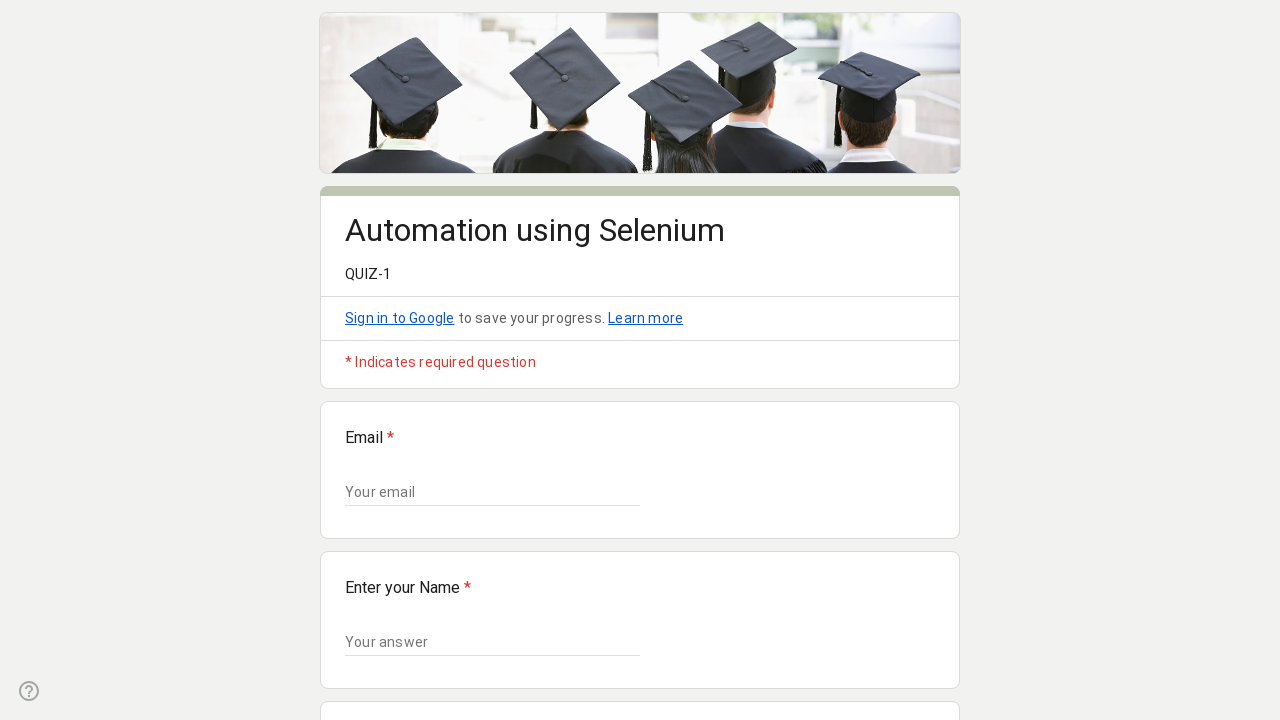

New page loaded successfully
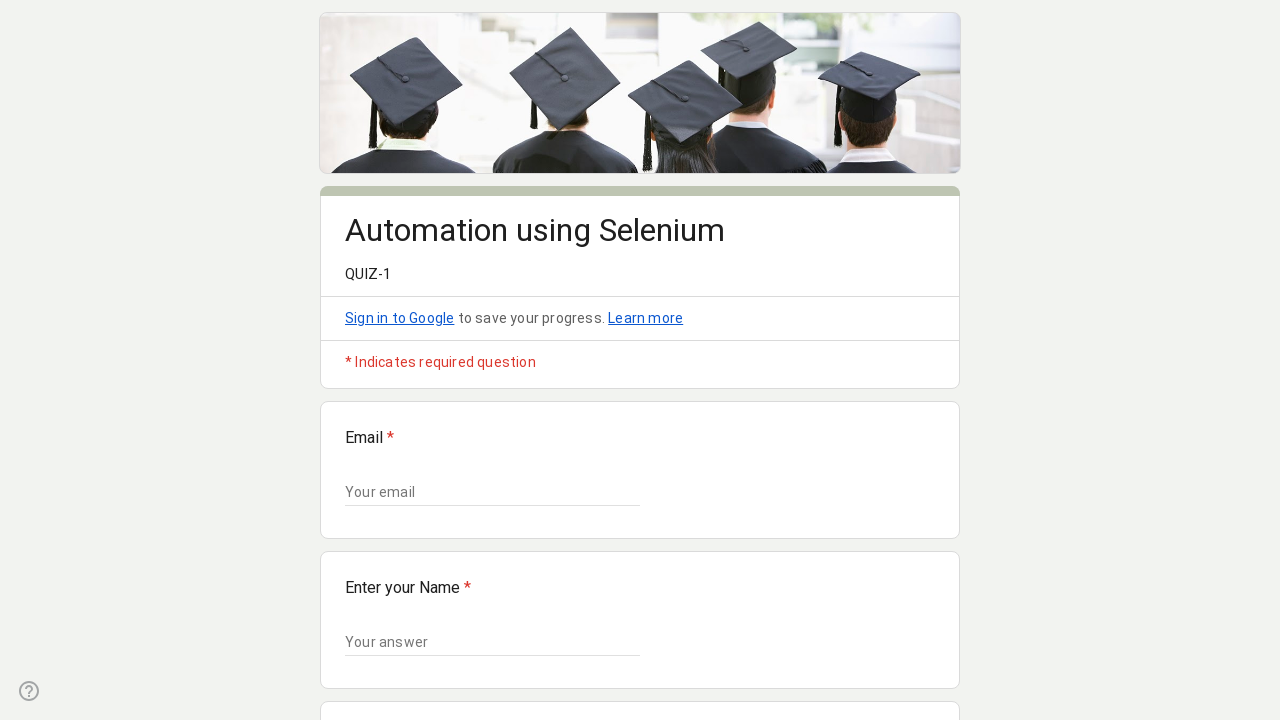

Retrieved new tab title: Automation using Selenium
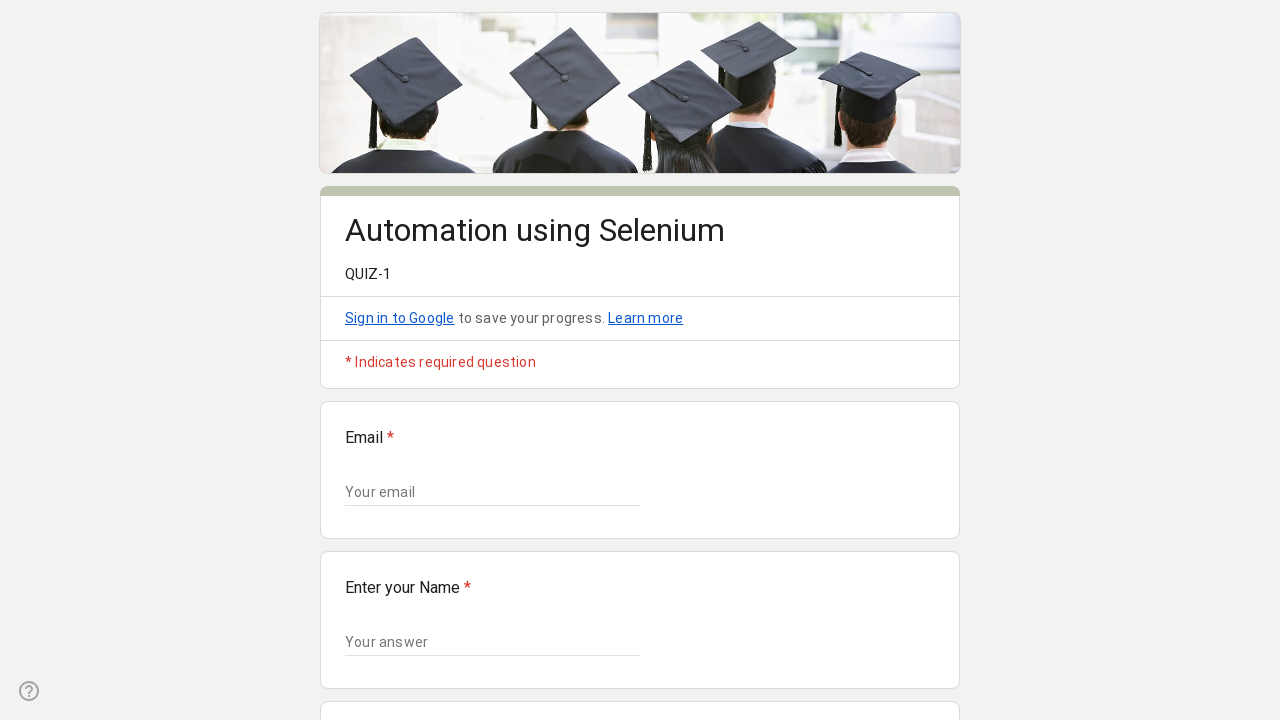

Retrieved original tab title: Bhanu Sai – “Learning gives creativity Creativity leads to thinking Thinking provides knowledge Knowledge makes you great.”
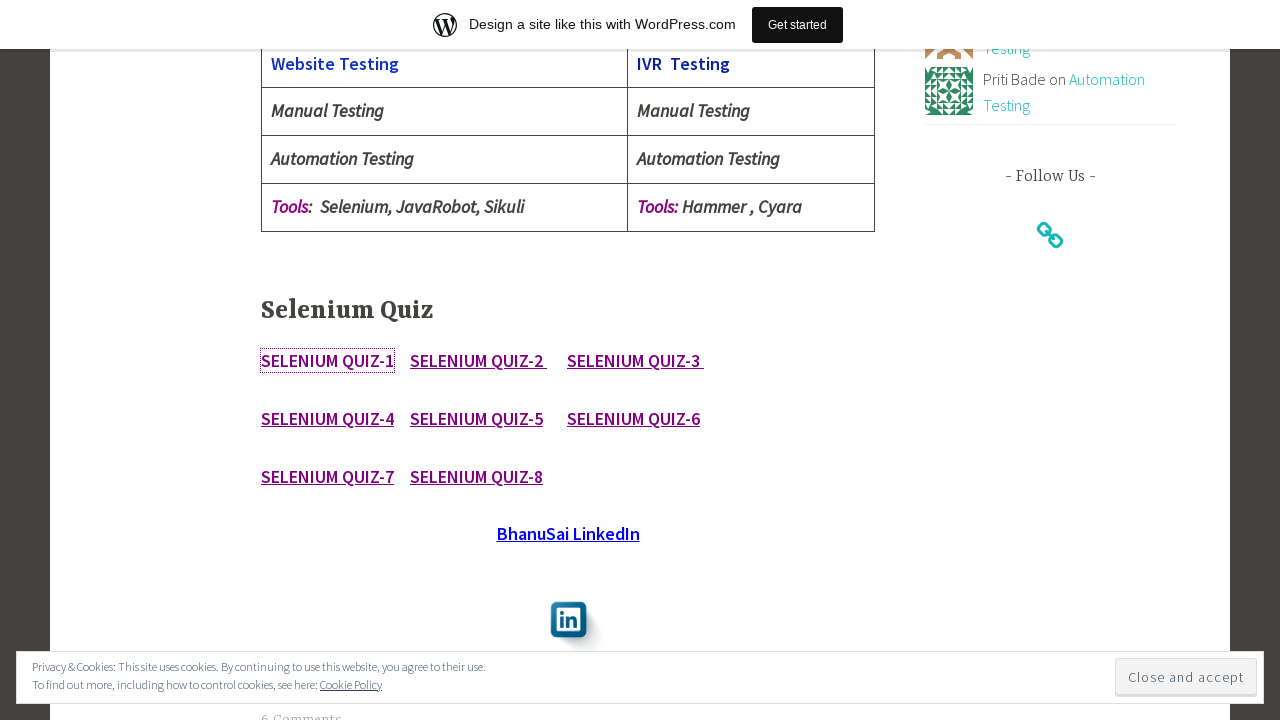

Closed new tab
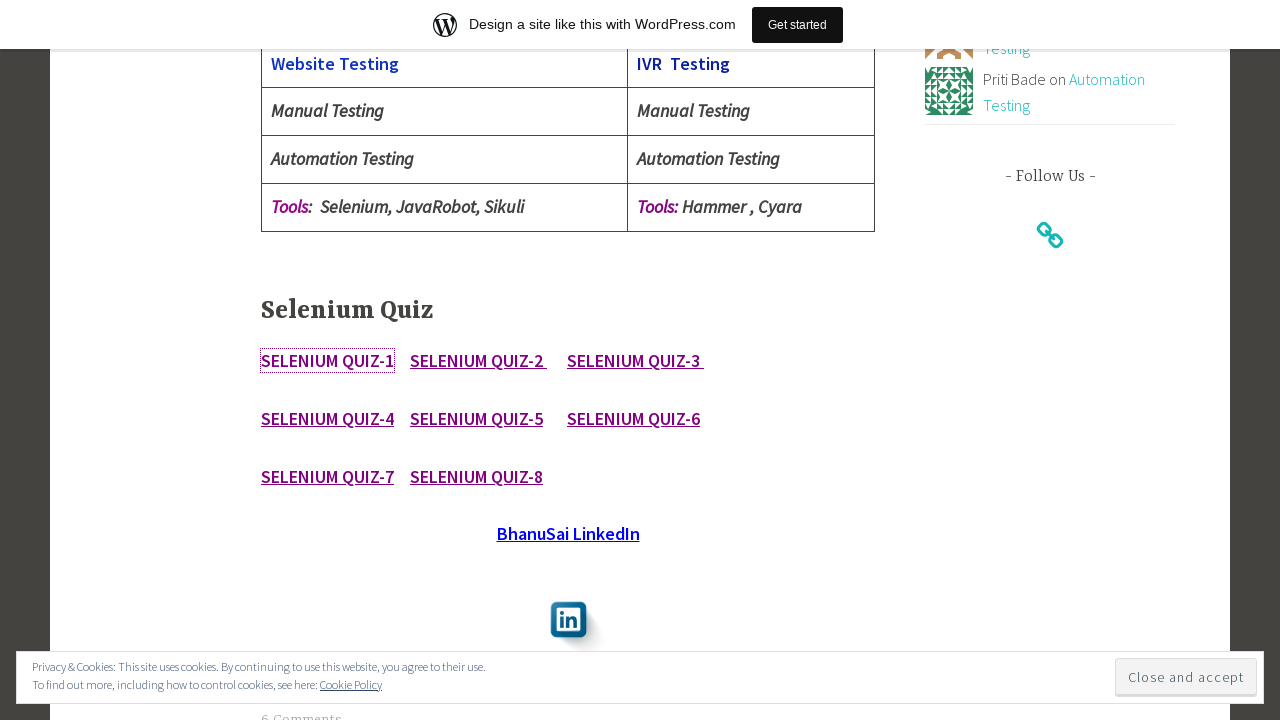

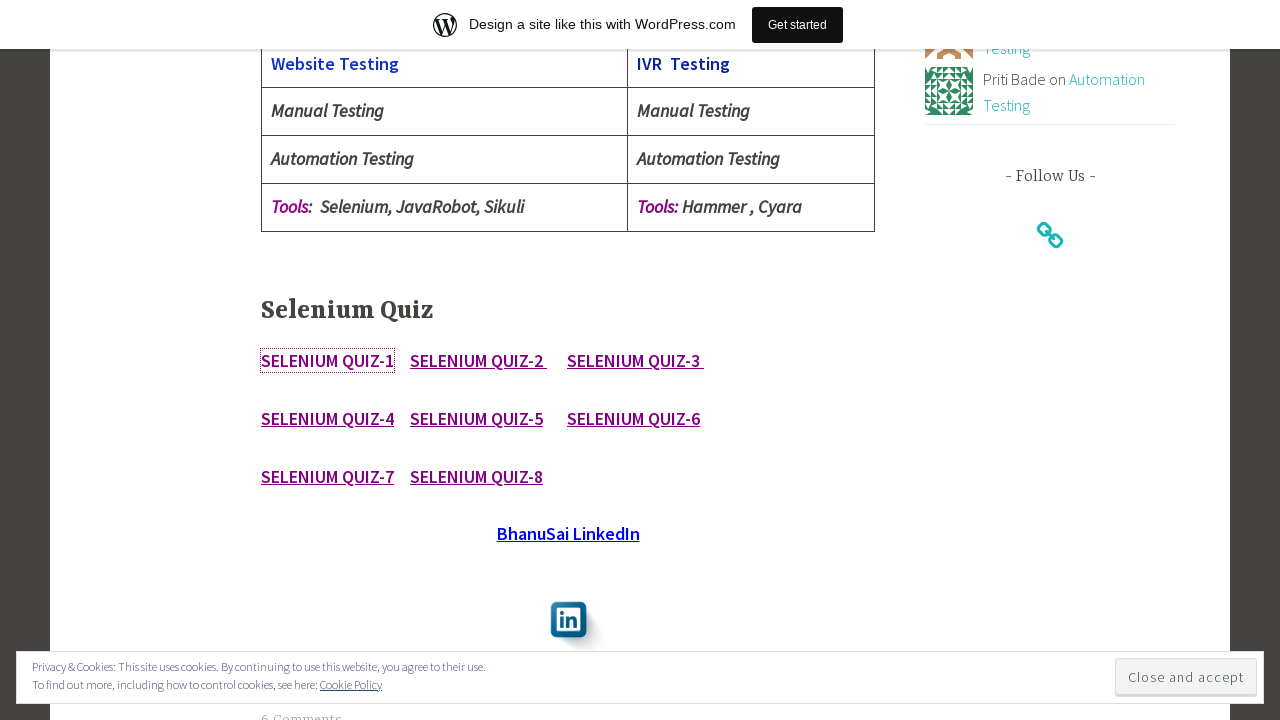